Solves a math problem by reading a value from the page, calculating a result using a mathematical formula, and submitting the answer along with checkbox and radio button selections

Starting URL: https://suninjuly.github.io/math.html

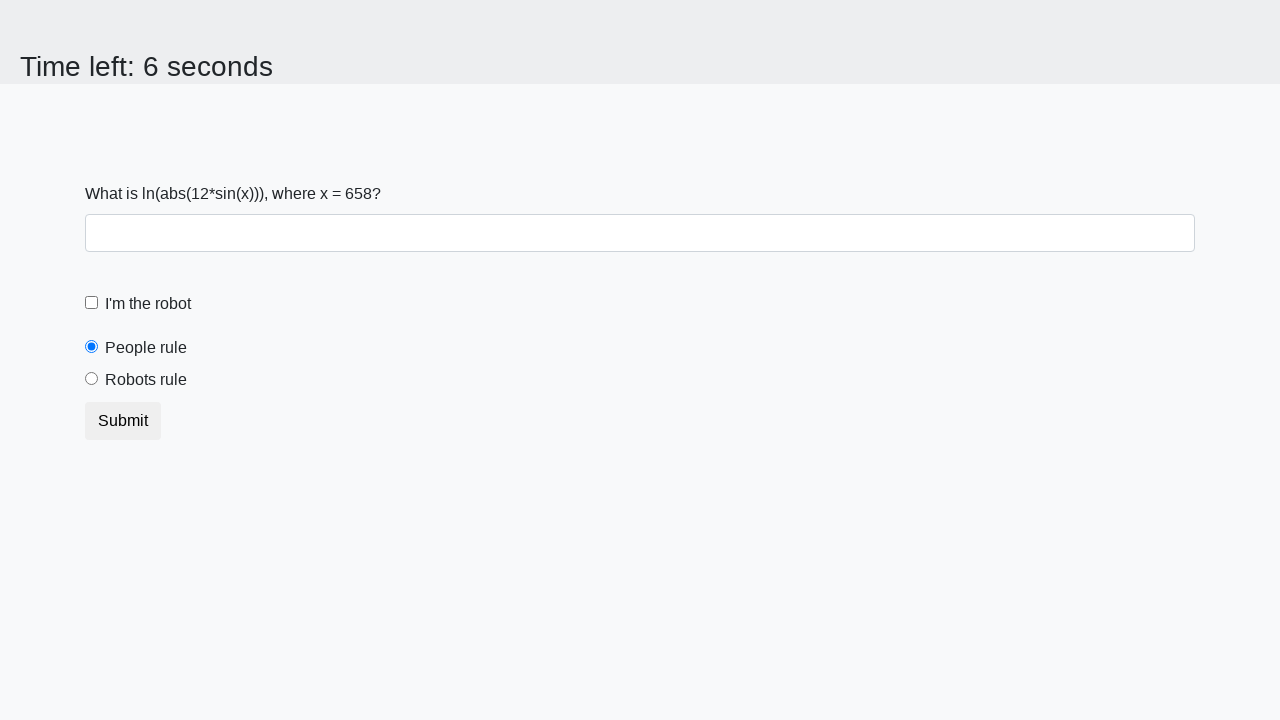

Located the input value element
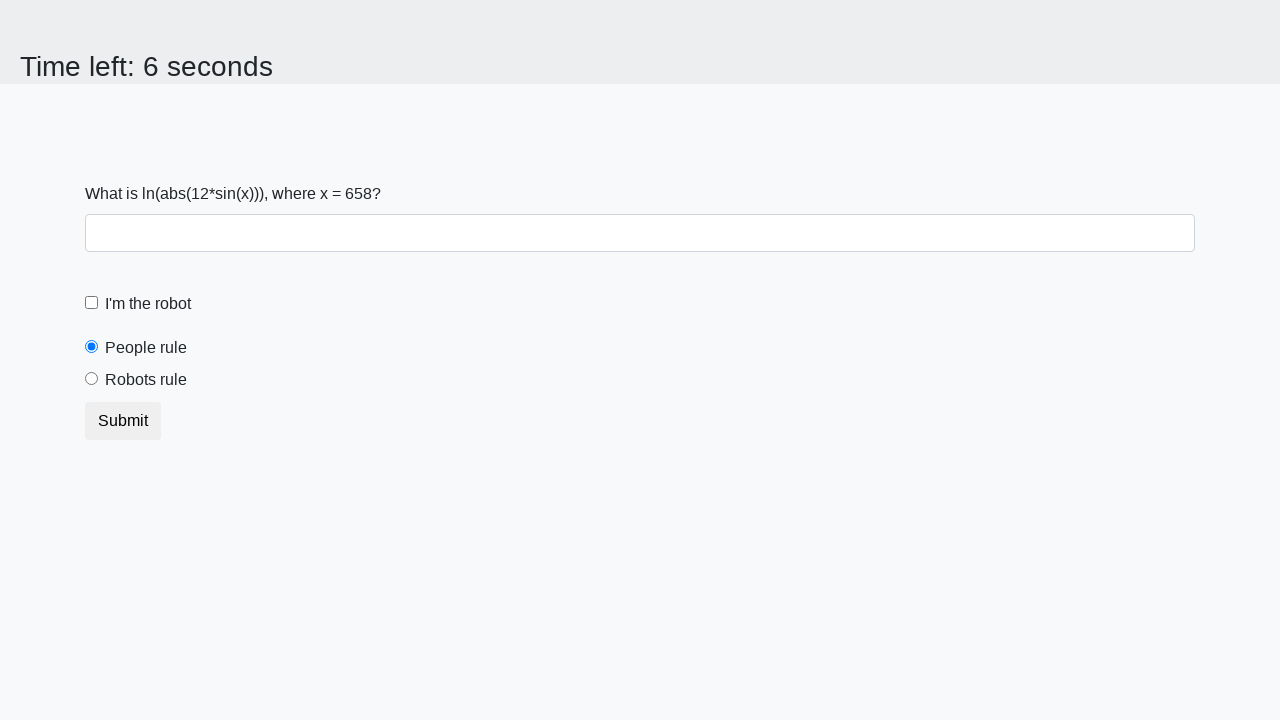

Retrieved x value from page element
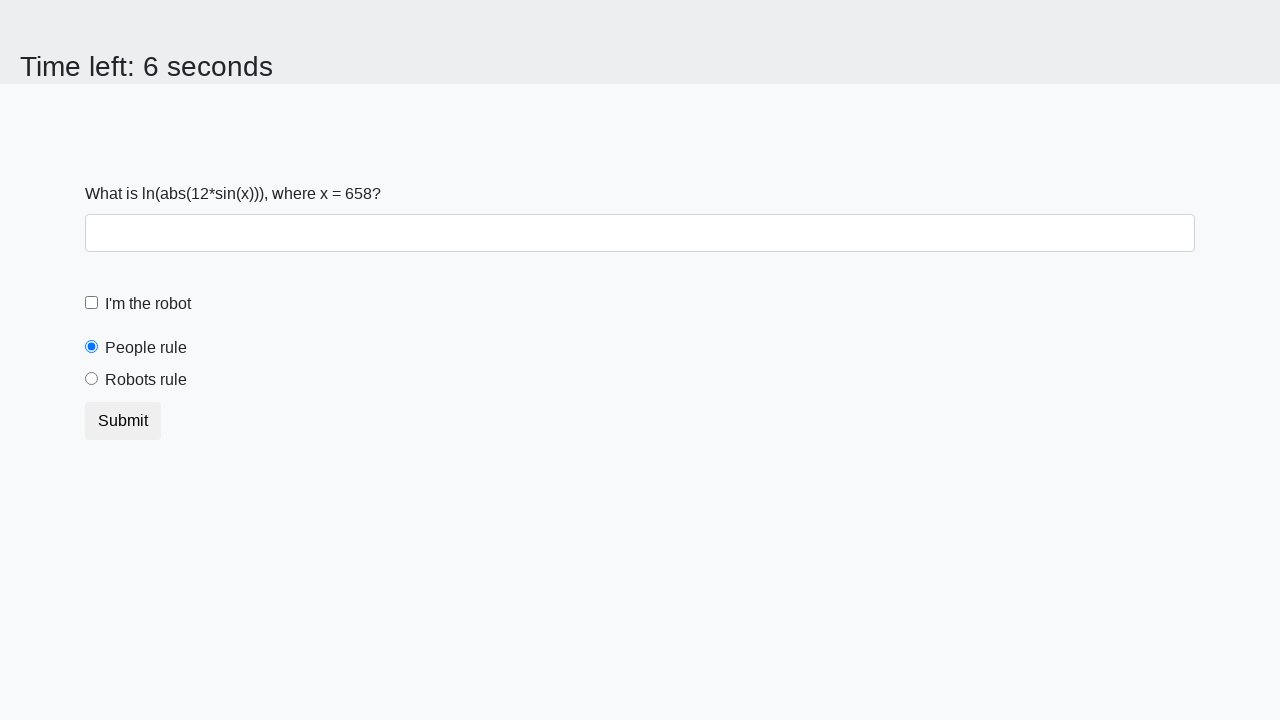

Calculated result using formula: y = log(|12*sin(658)|) = 2.471453983831433
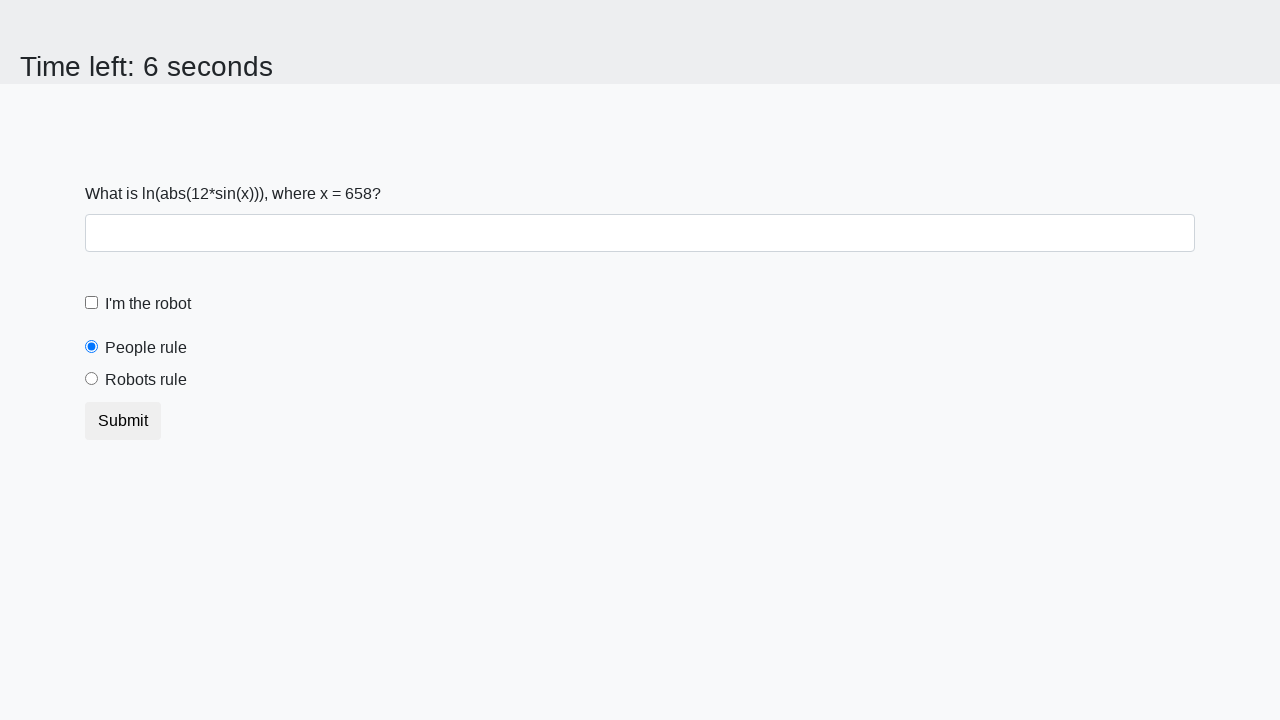

Filled answer field with calculated value: 2.471453983831433 on #answer
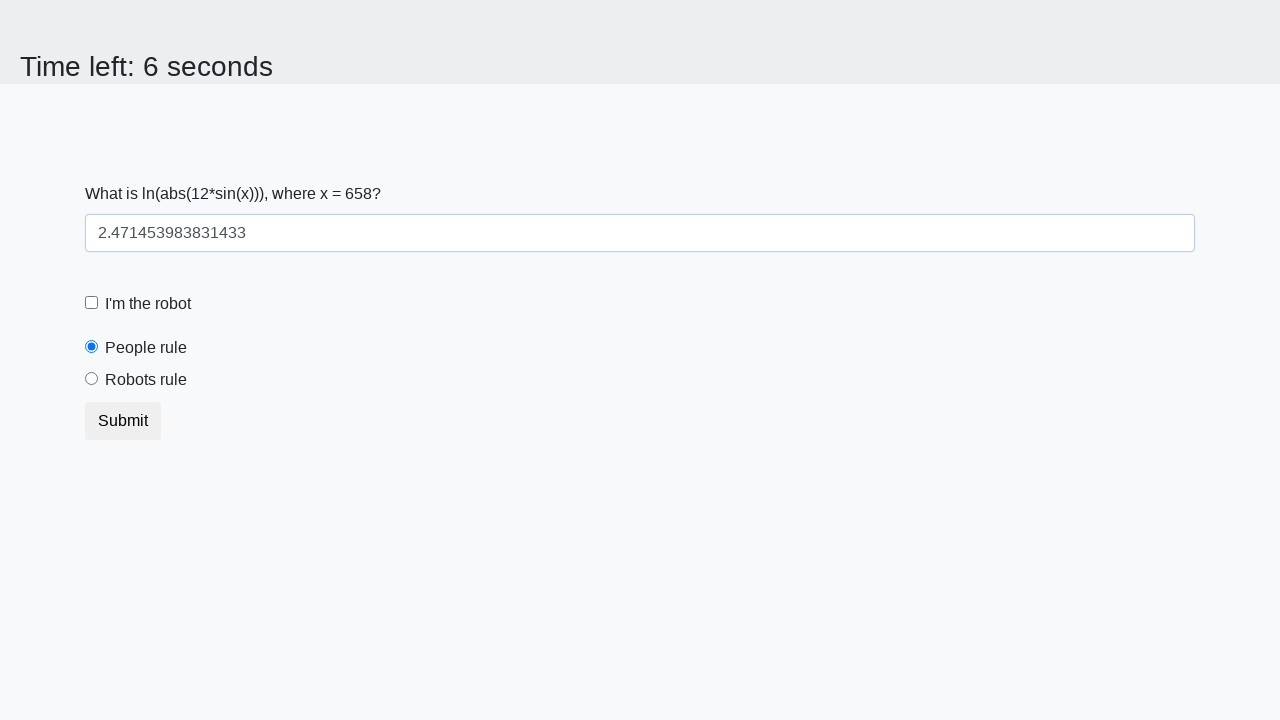

Clicked the checkbox at (92, 303) on input.form-check-input
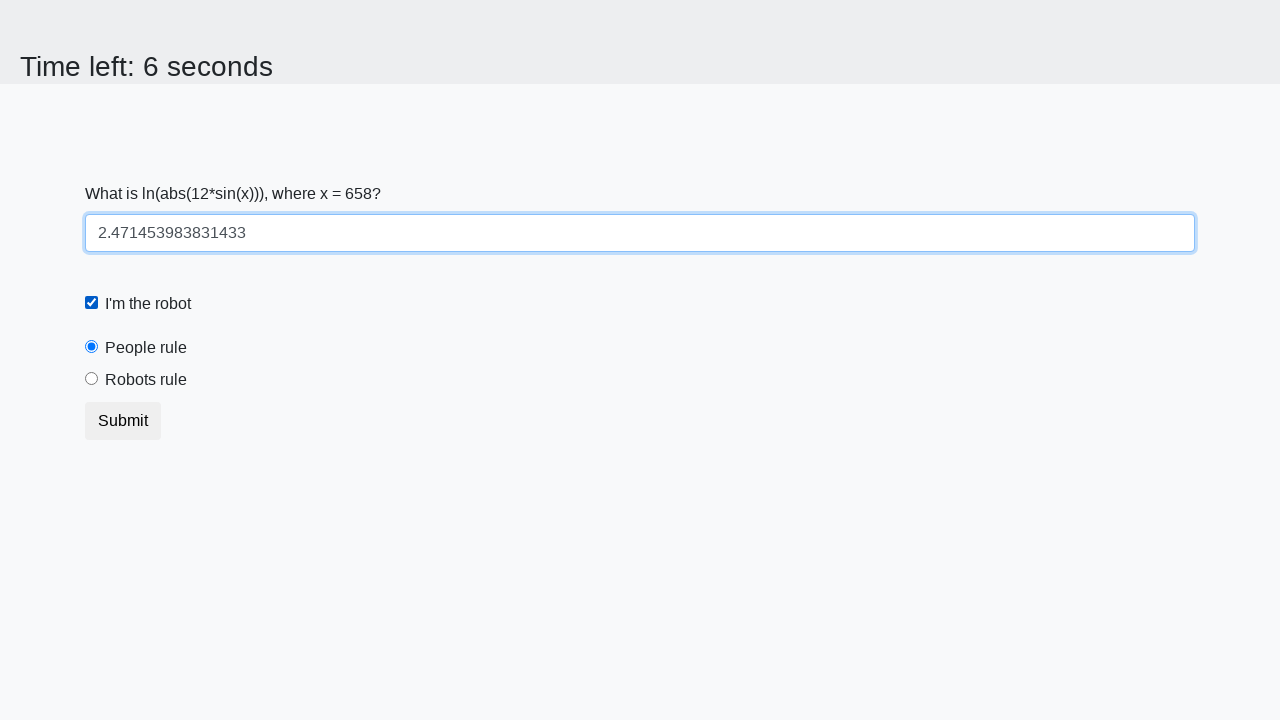

Clicked the 'robotsRule' radio button at (146, 380) on label[for="robotsRule"]
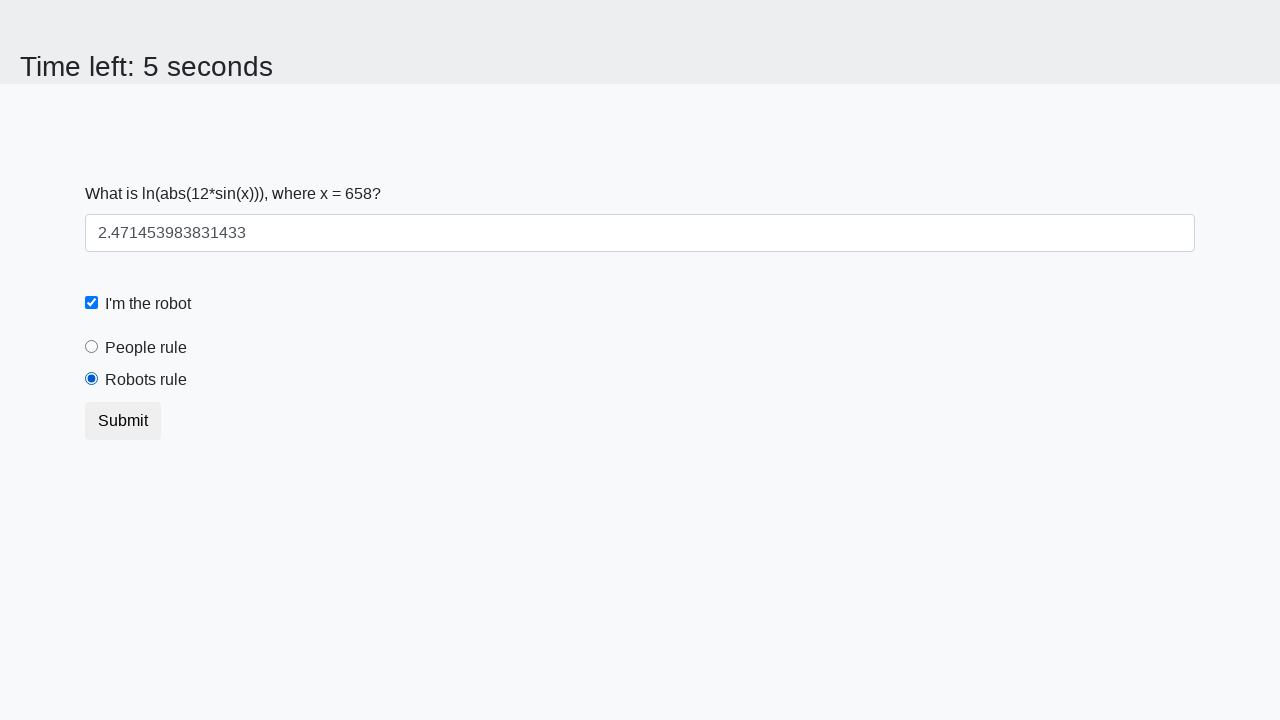

Clicked submit button to submit the form at (123, 421) on button.btn.btn-default
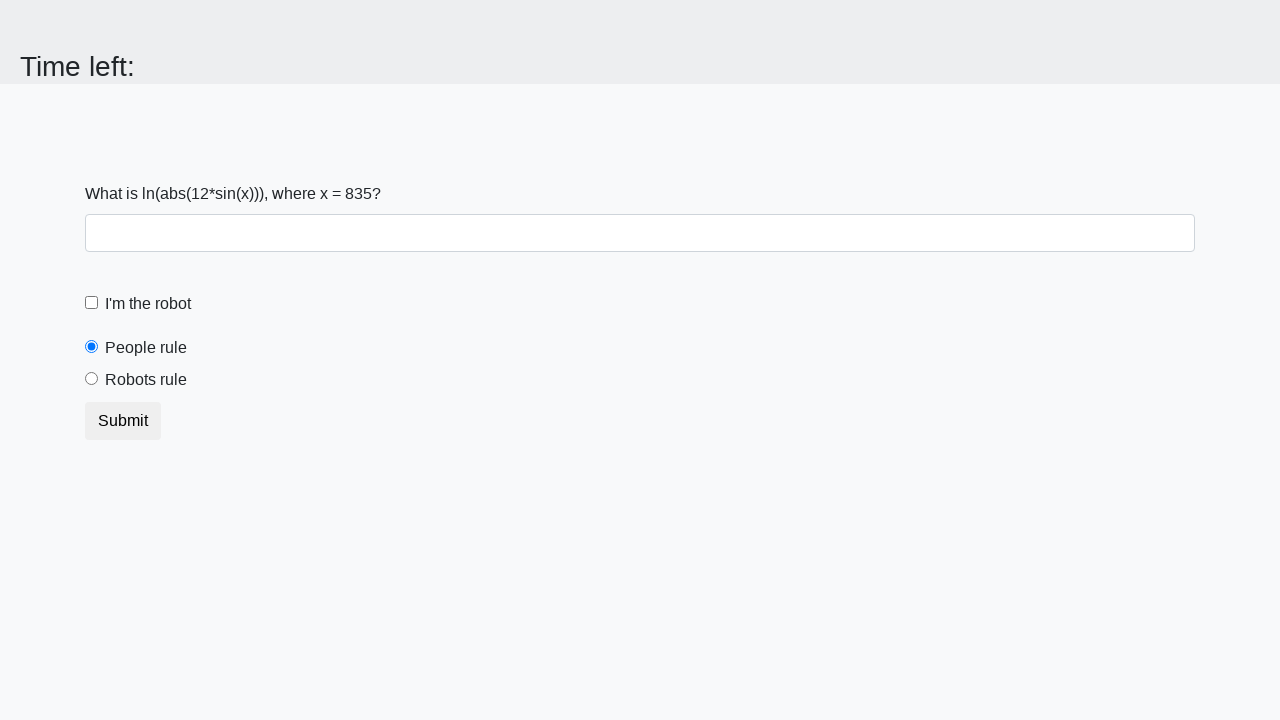

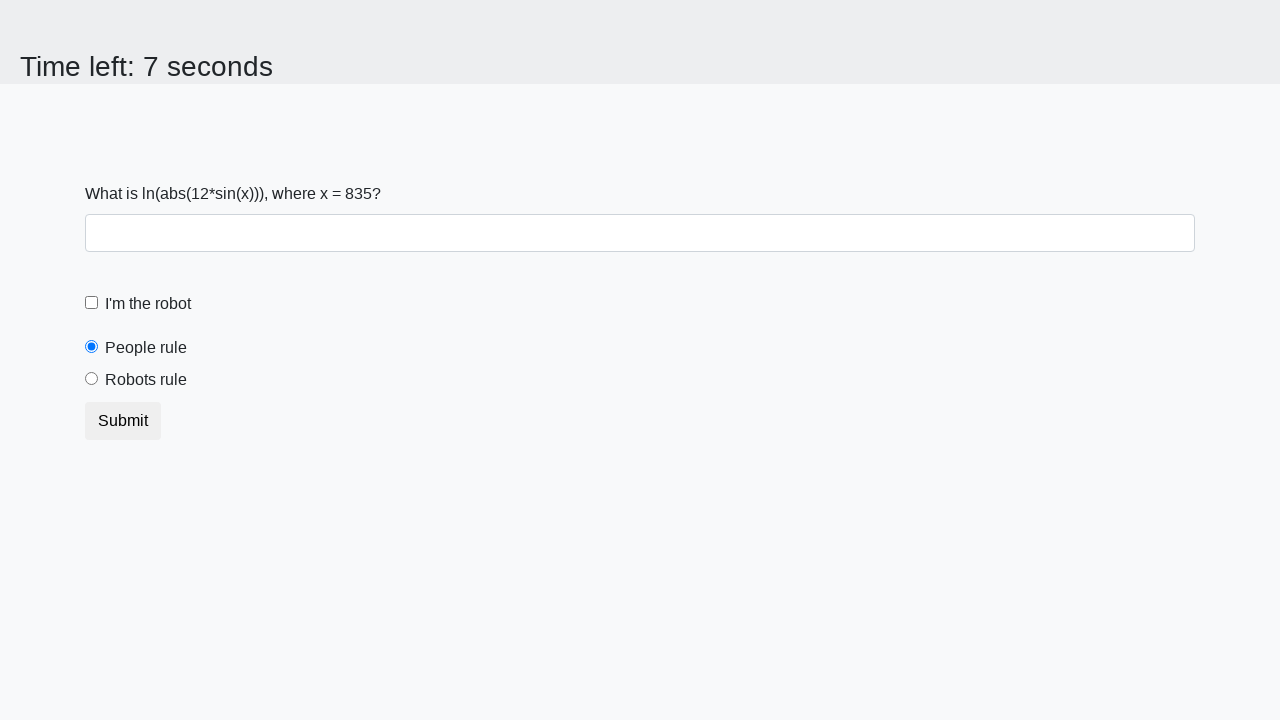